Opens the forum page and performs a search for "money" in the search bar

Starting URL: https://parabank.parasoft.com/

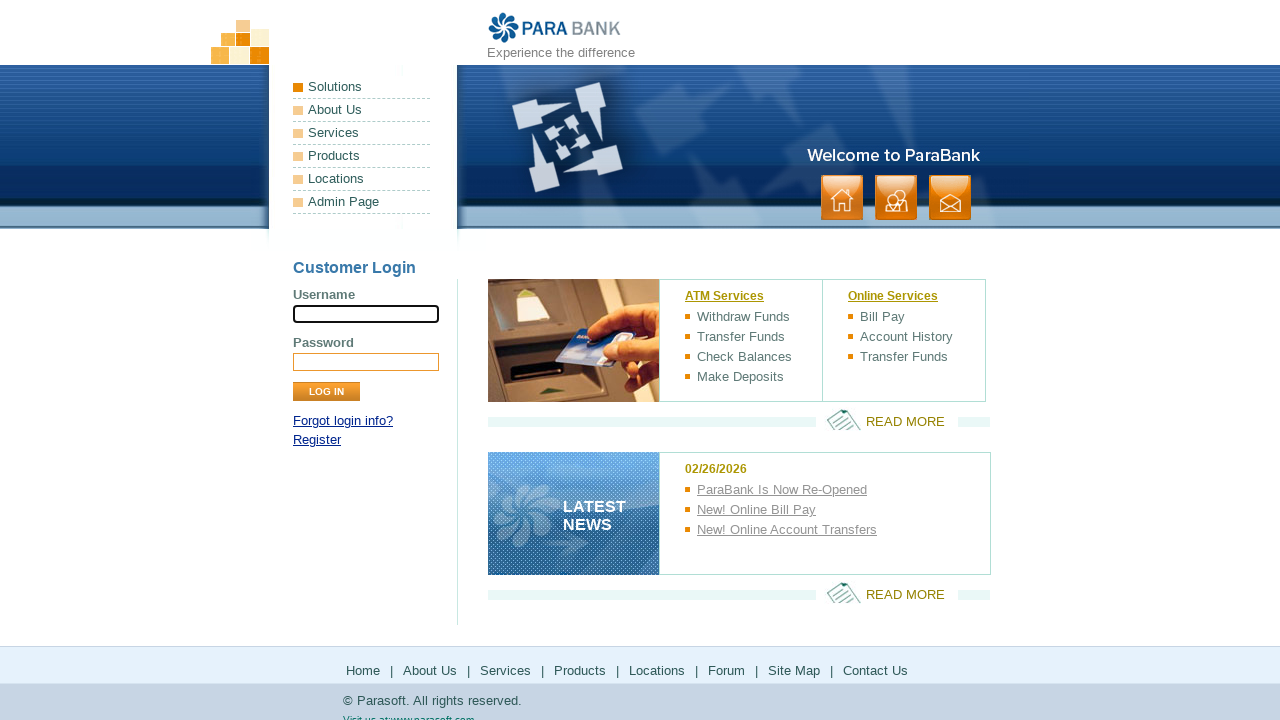

Clicked on Forum link at (726, 670) on xpath=/html/body/div[2]/div/ul[1]/li[6]/a
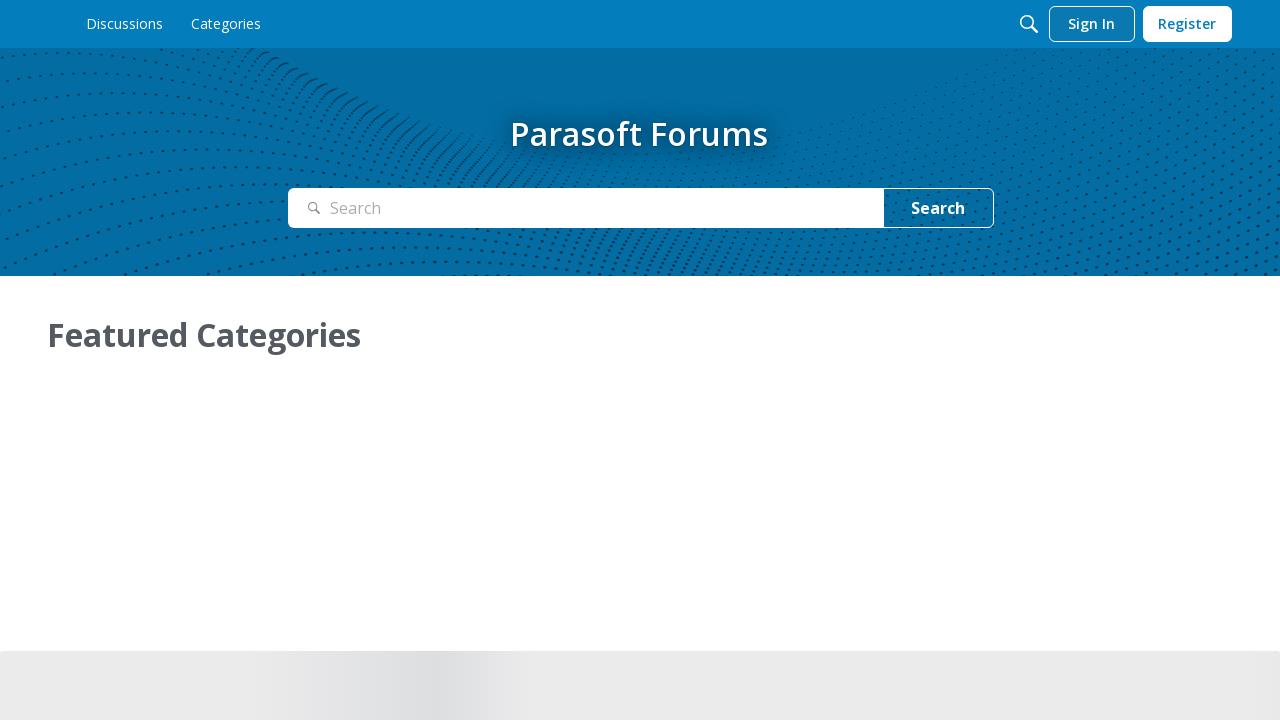

Filled search bar with 'money' on #search-0-searchInput
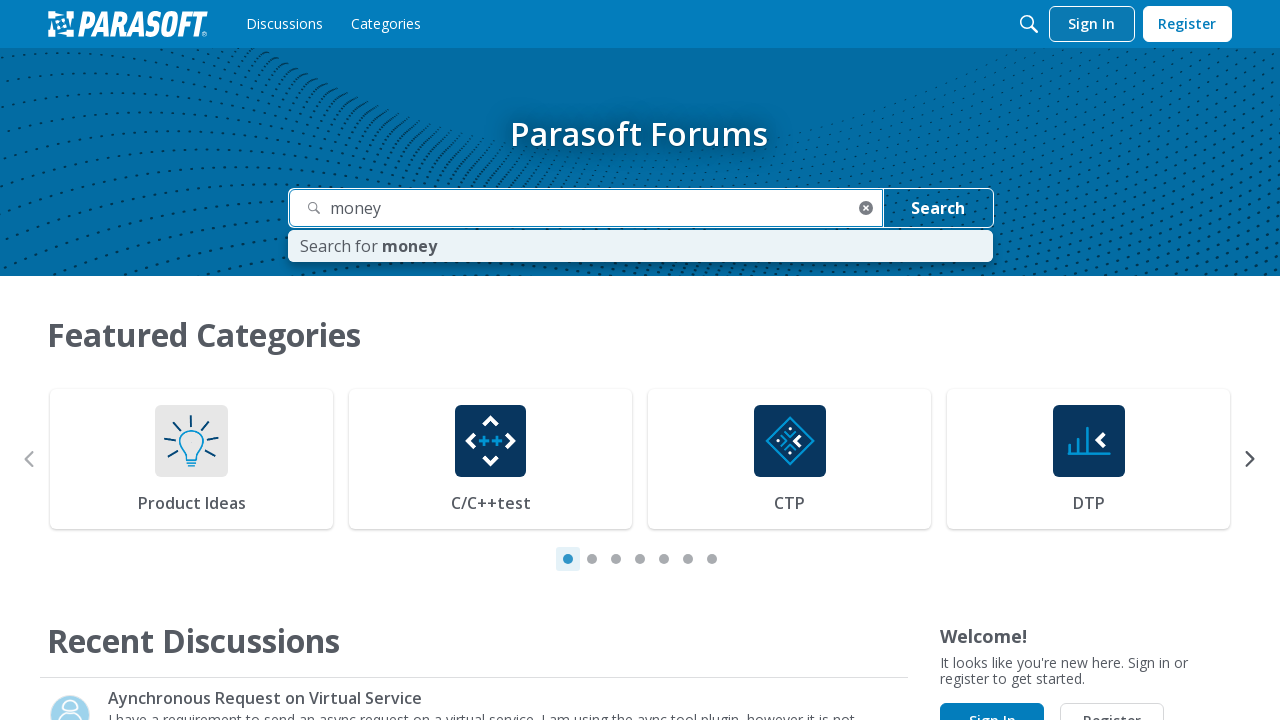

Clicked search button to search for 'money' at (938, 208) on #search-0-searchButton
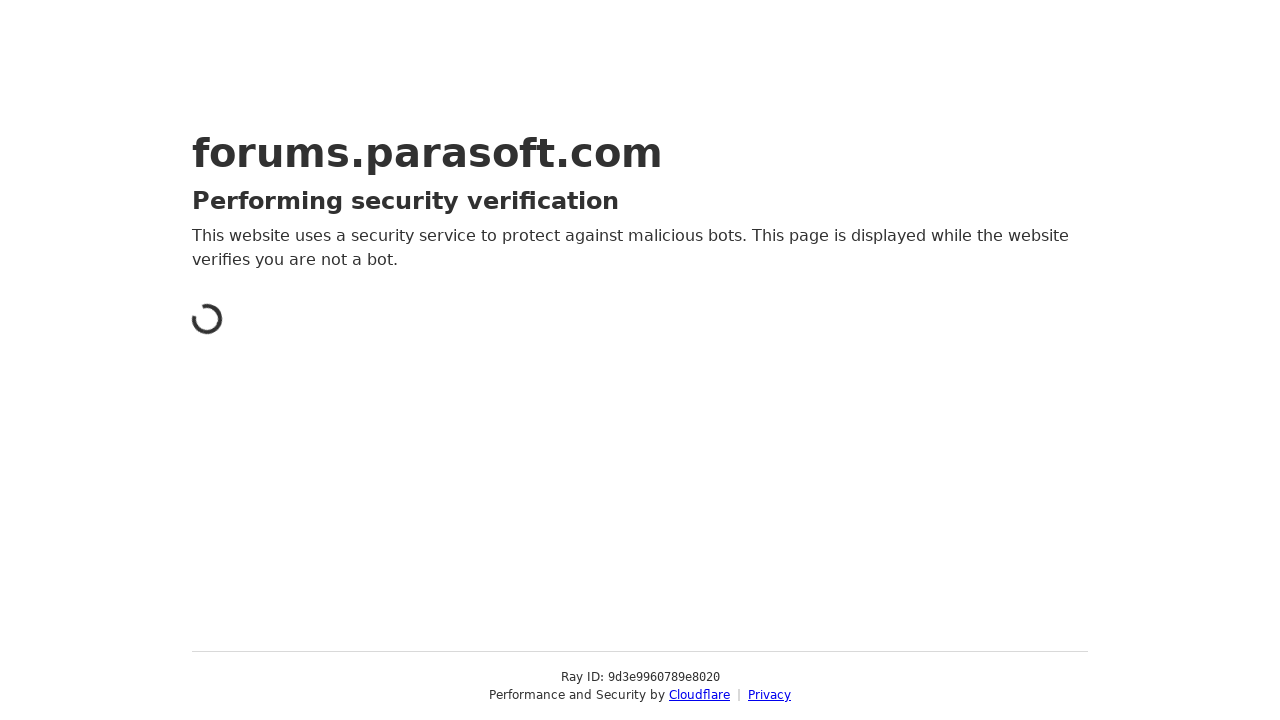

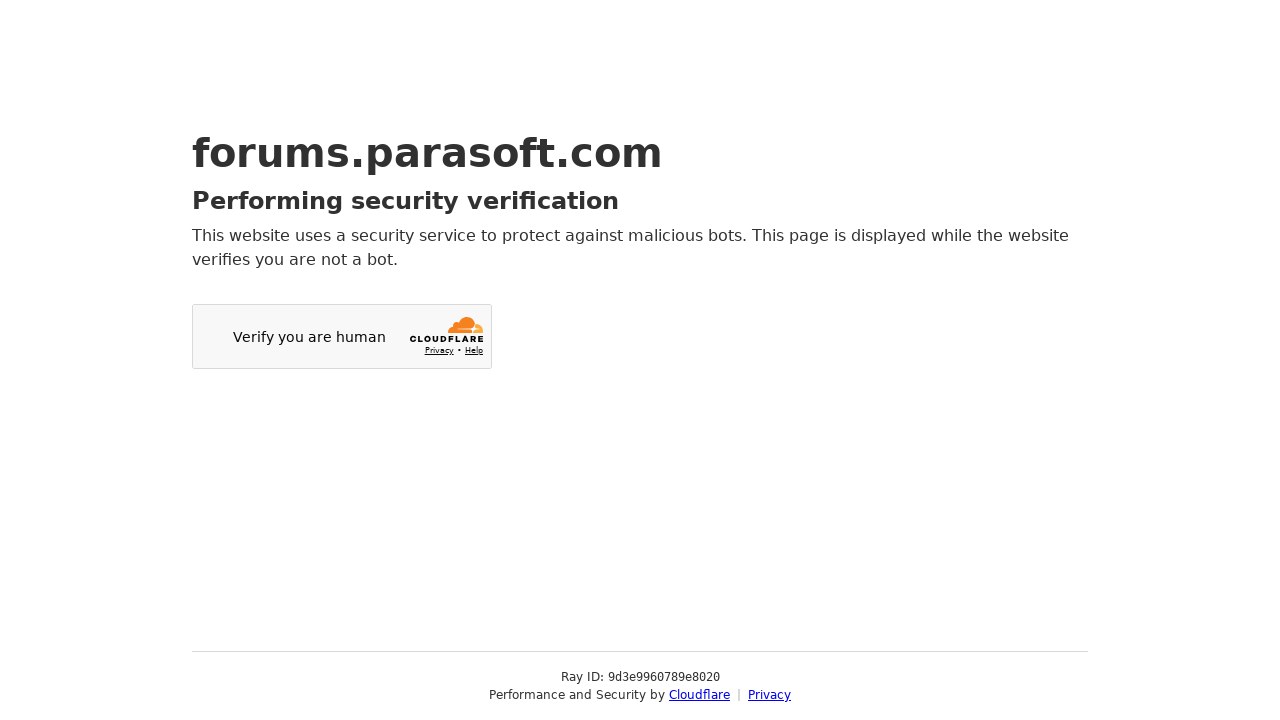